Tests alert handling functionality by clicking a button that triggers an alert and then dismissing the alert dialog

Starting URL: http://testautomationpractice.blogspot.com/

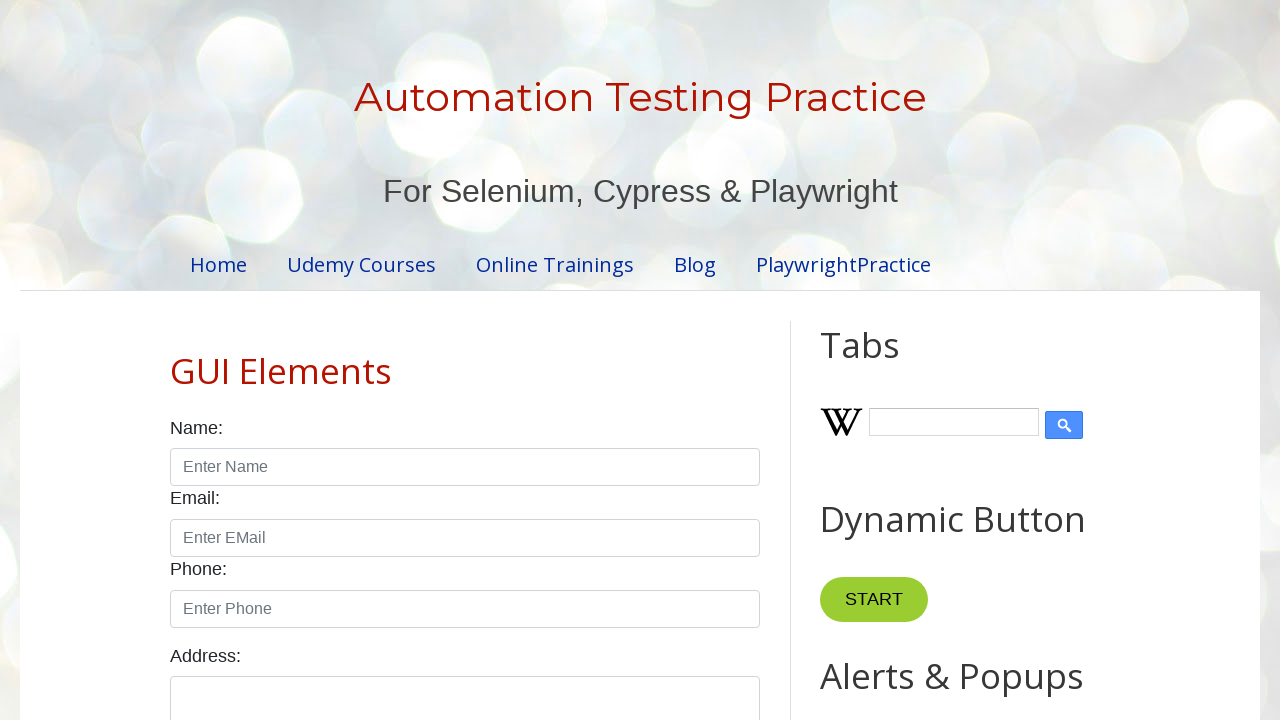

Clicked button that triggers alert dialog at (880, 361) on button[onclick='myFunction()']
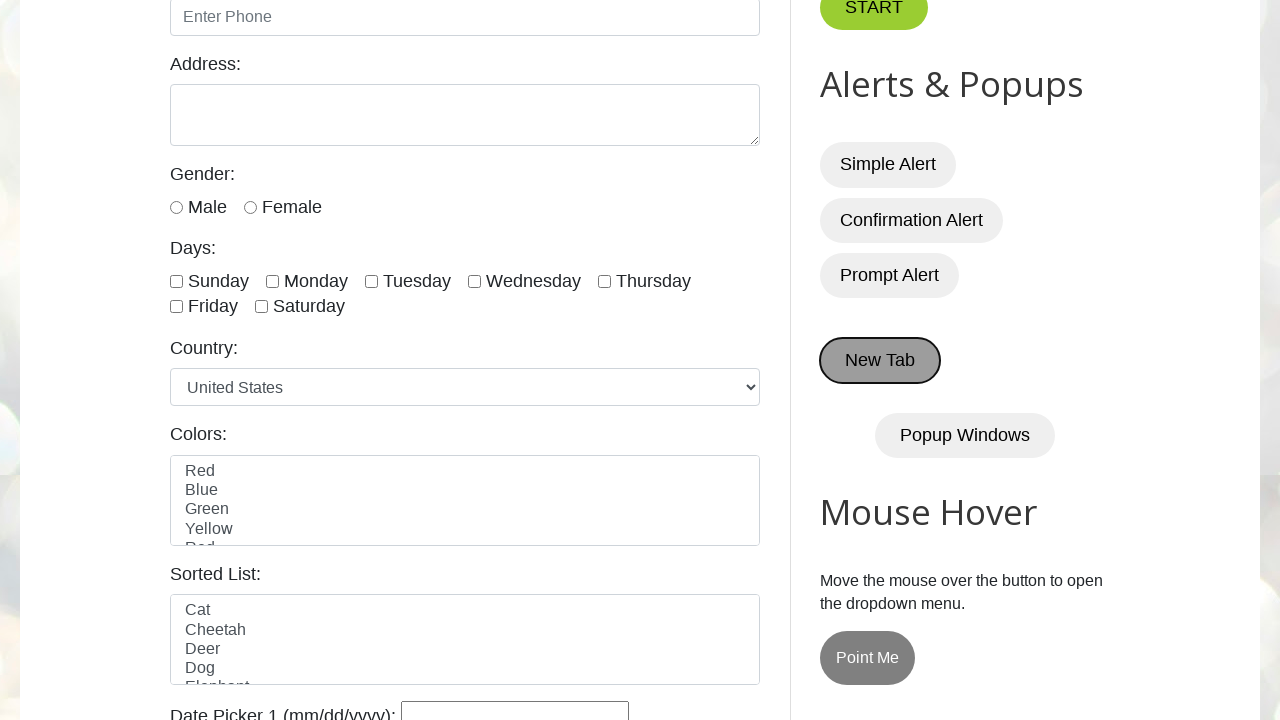

Set up dialog handler to dismiss alerts
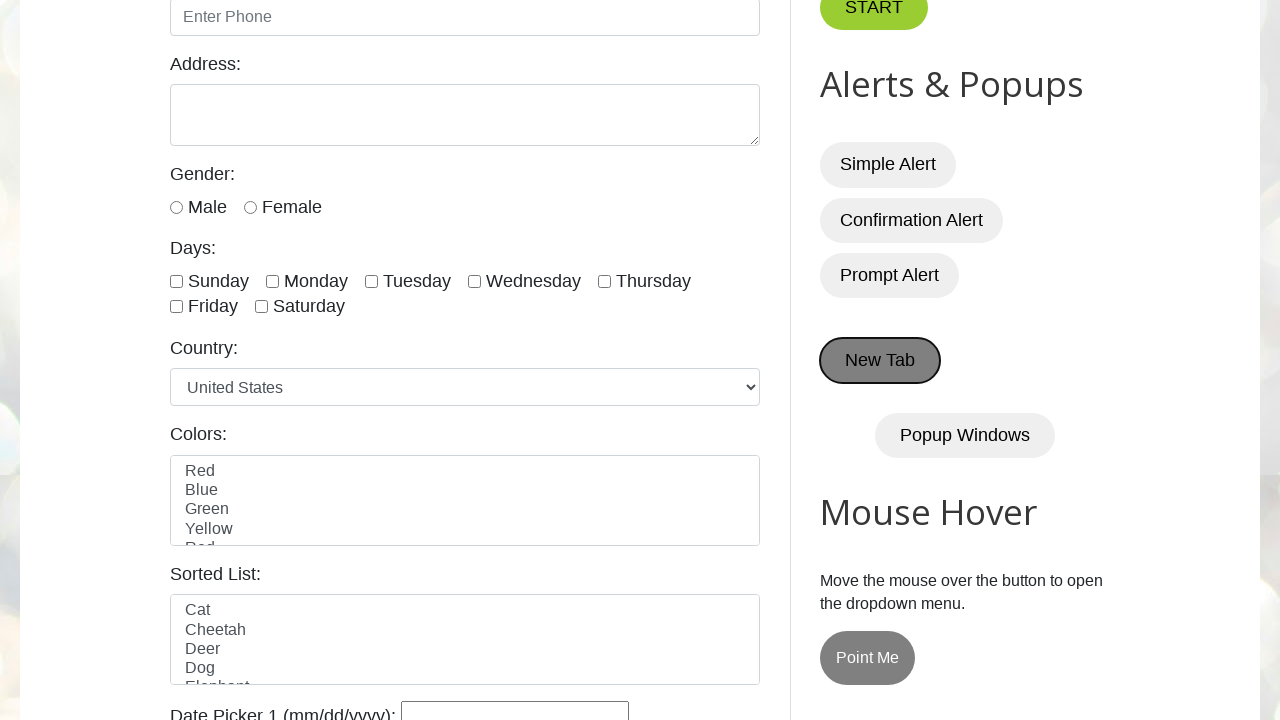

Waited 1 second for UI updates after alert handling
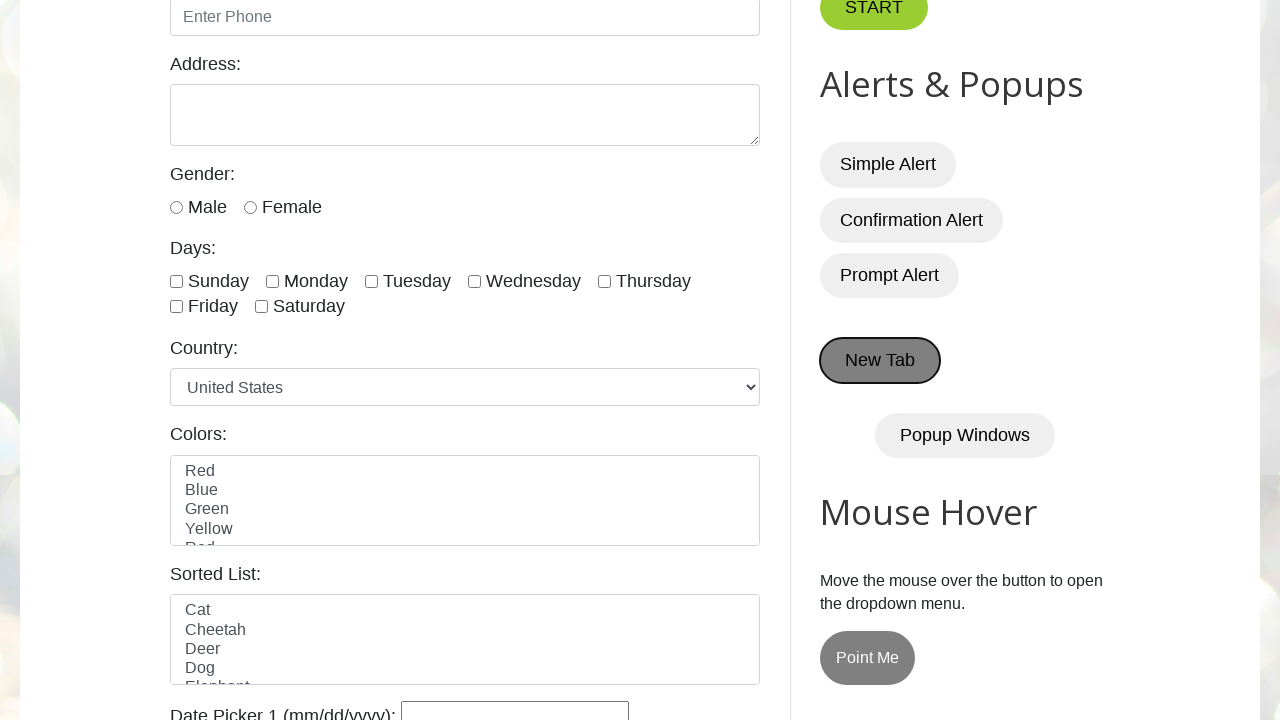

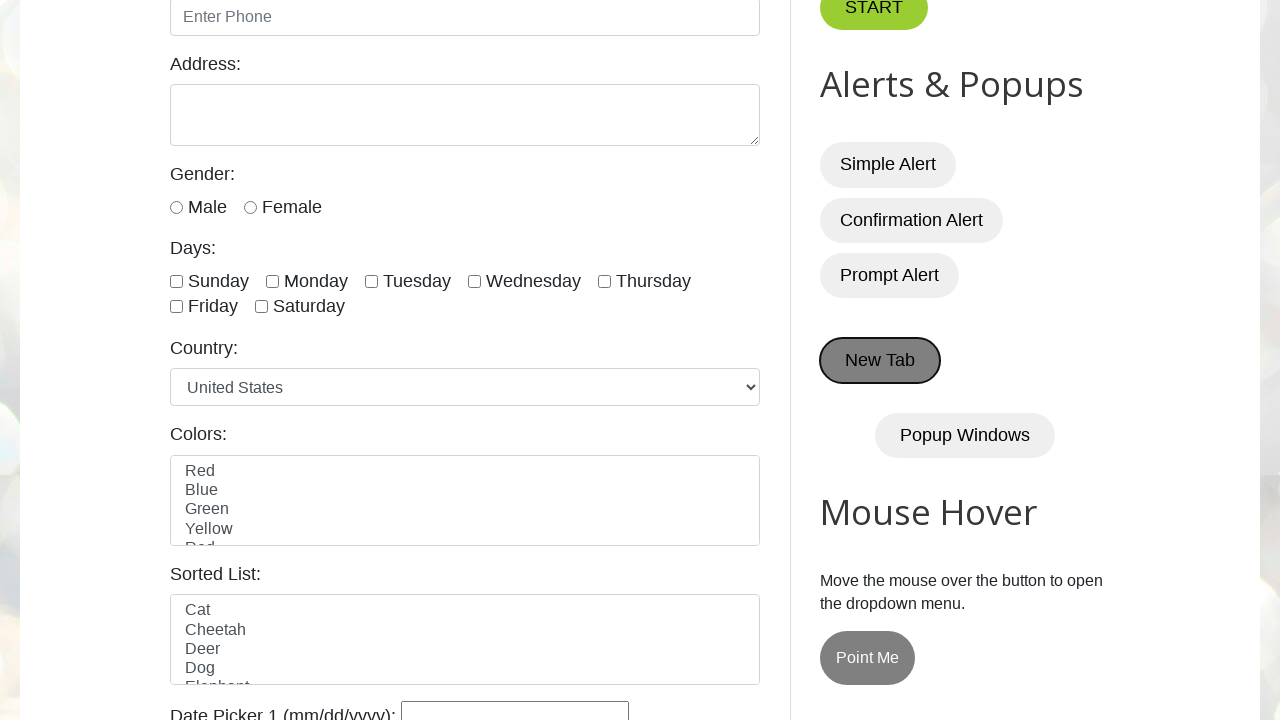